Tests dynamic table by locating Chrome row and verifying its CPU value matches the displayed value

Starting URL: https://practice.expandtesting.com/dynamic-table

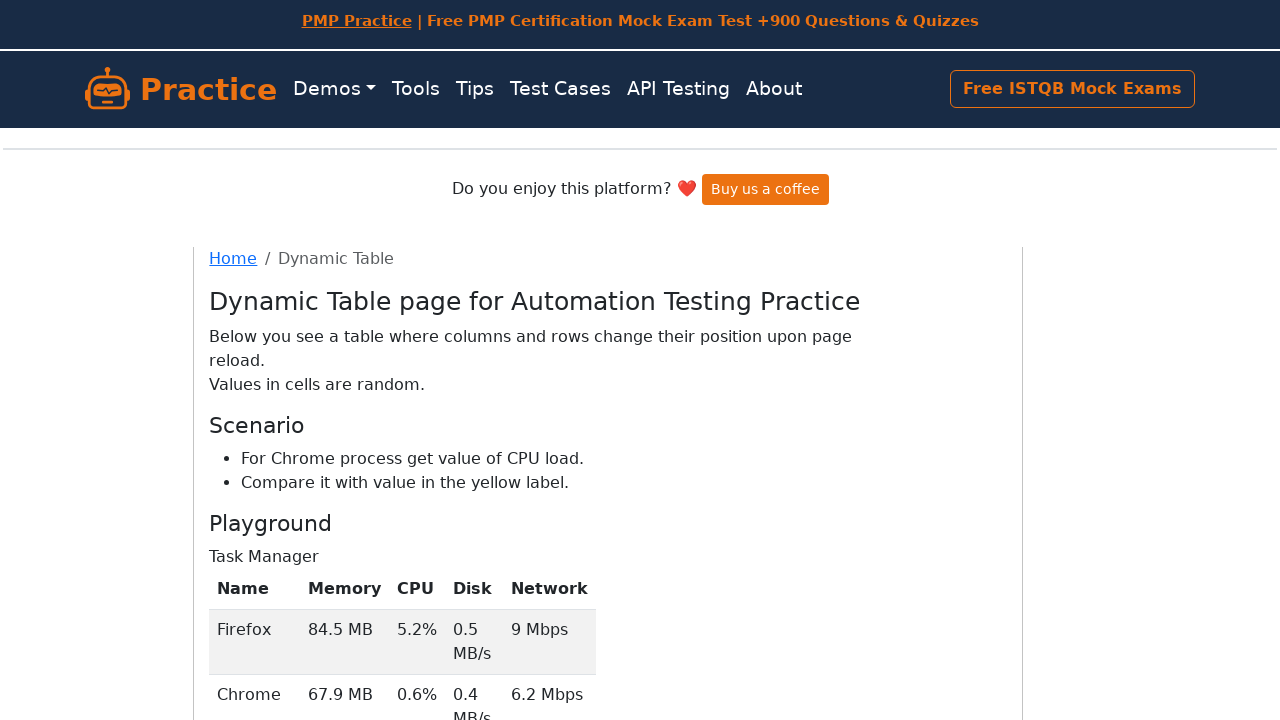

Scrolled down to make dynamic table visible
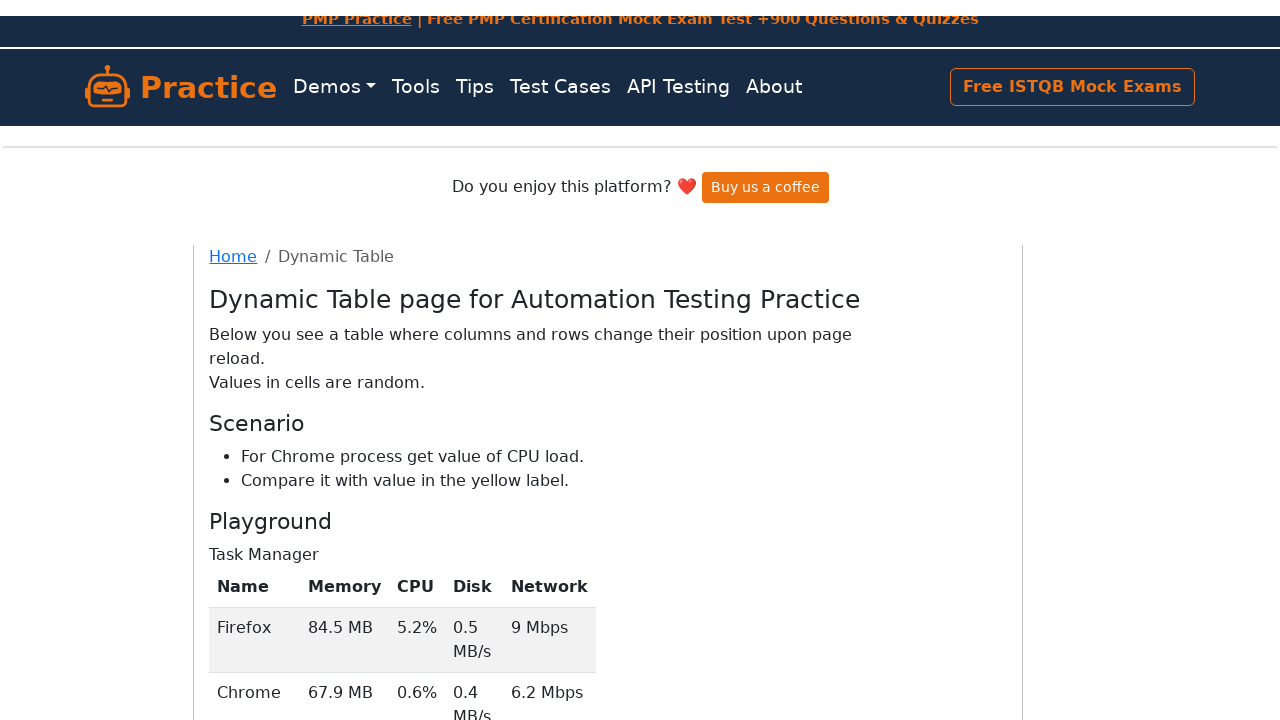

Waited for dynamic table to be present
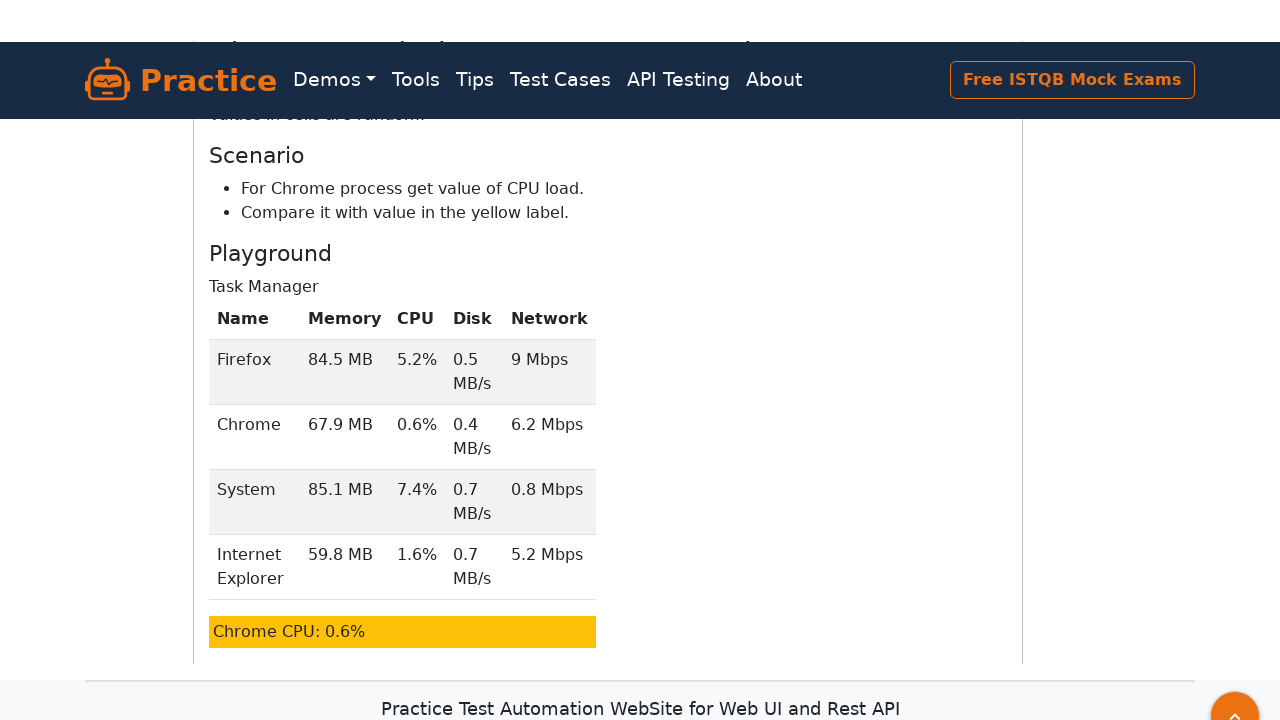

Retrieved all table rows (found 4 rows)
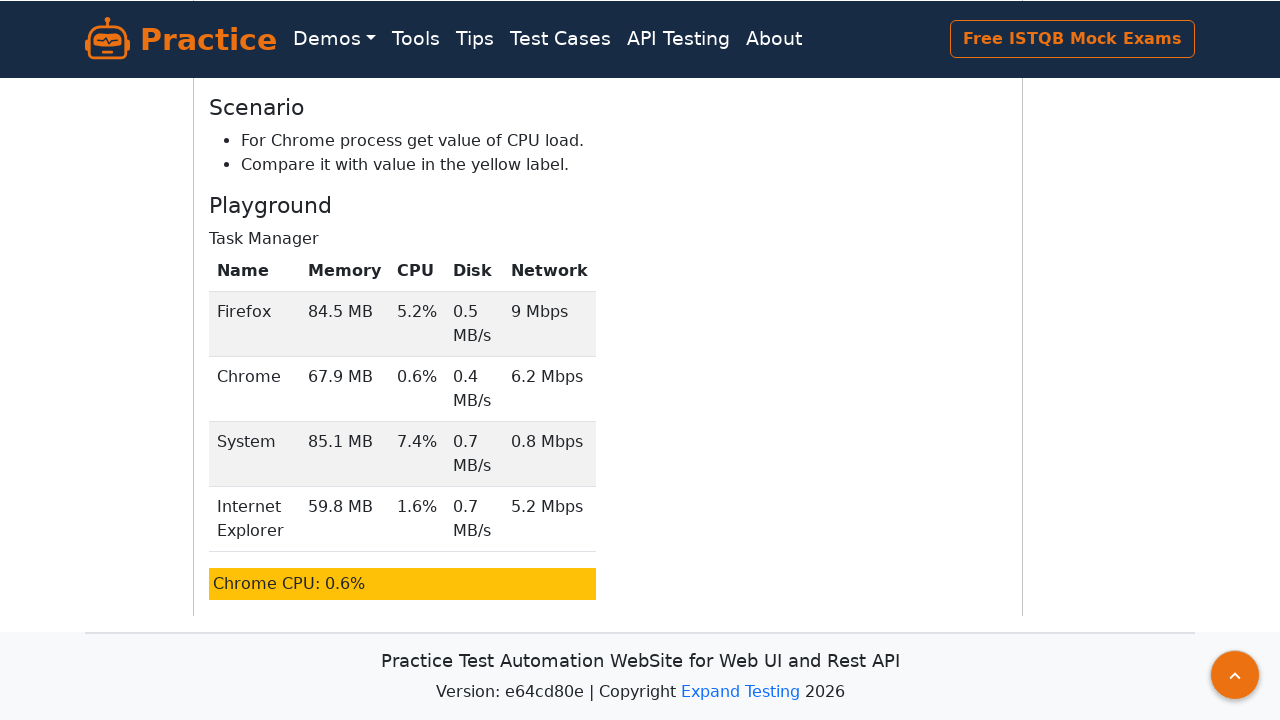

Located Chrome row at index 2
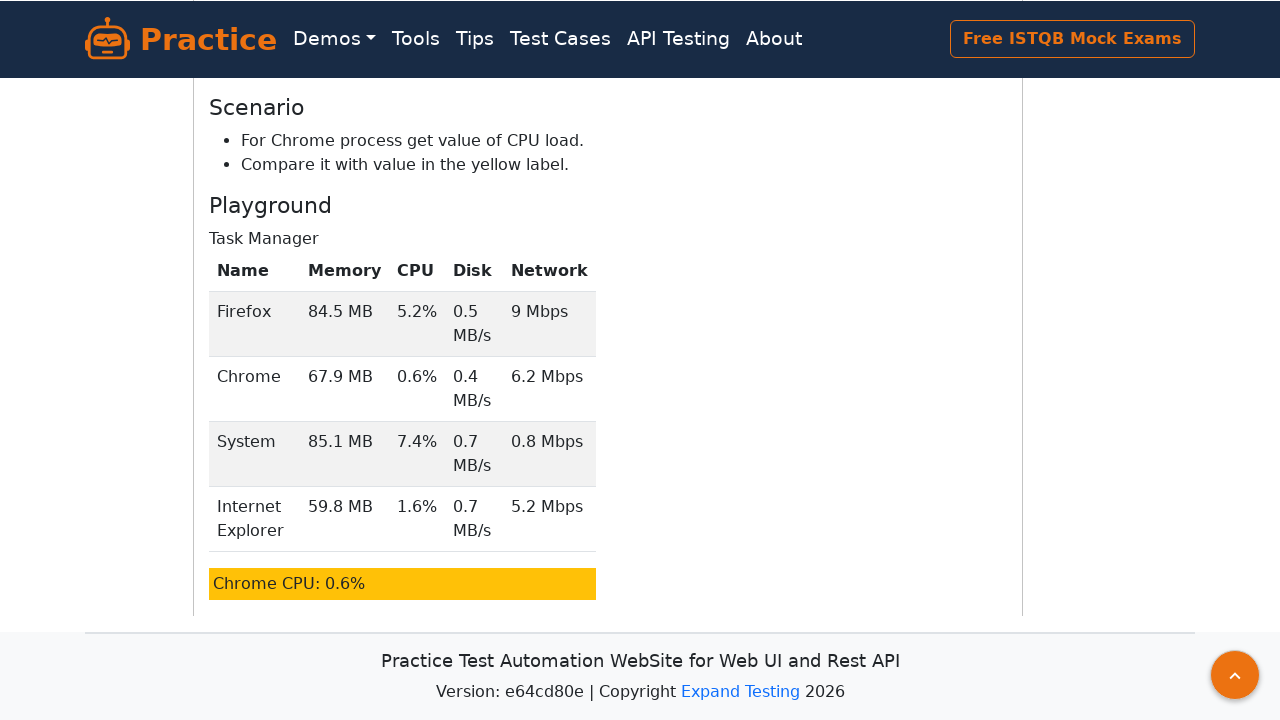

Extracted CPU value from Chrome row: 0.6%
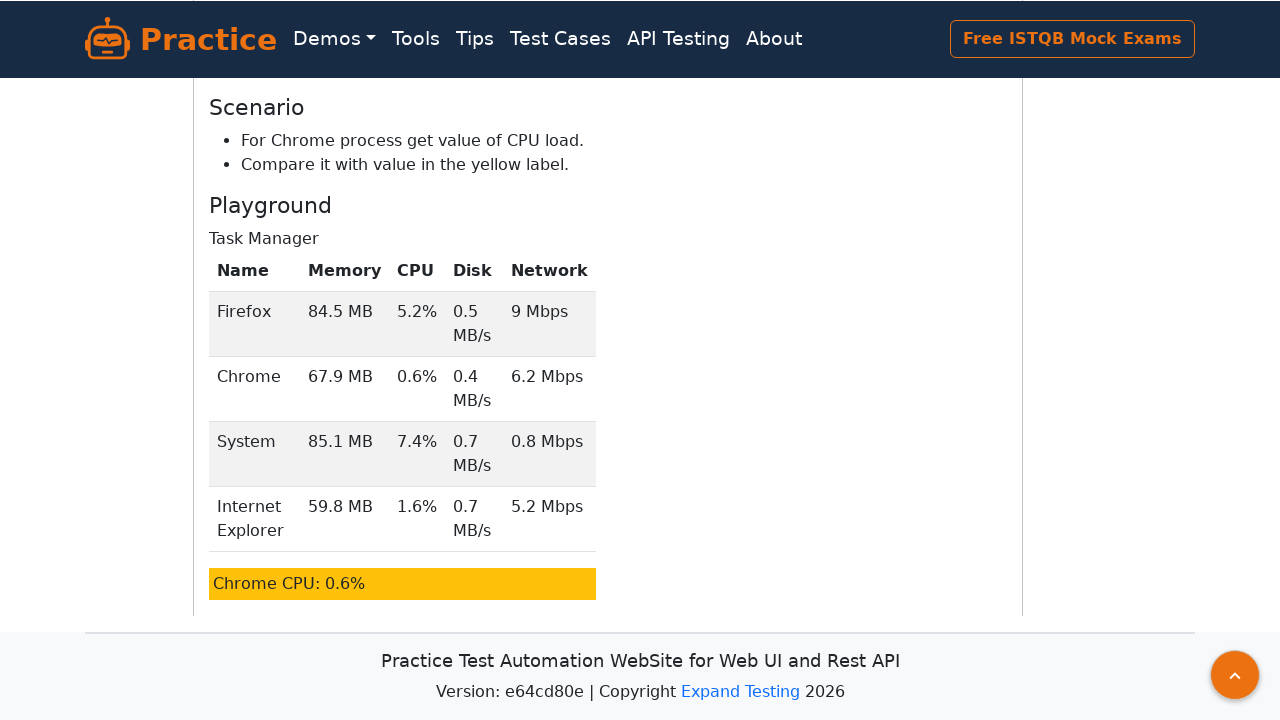

Retrieved displayed CPU value from #chrome-cpu element: Chrome CPU: 0.6%
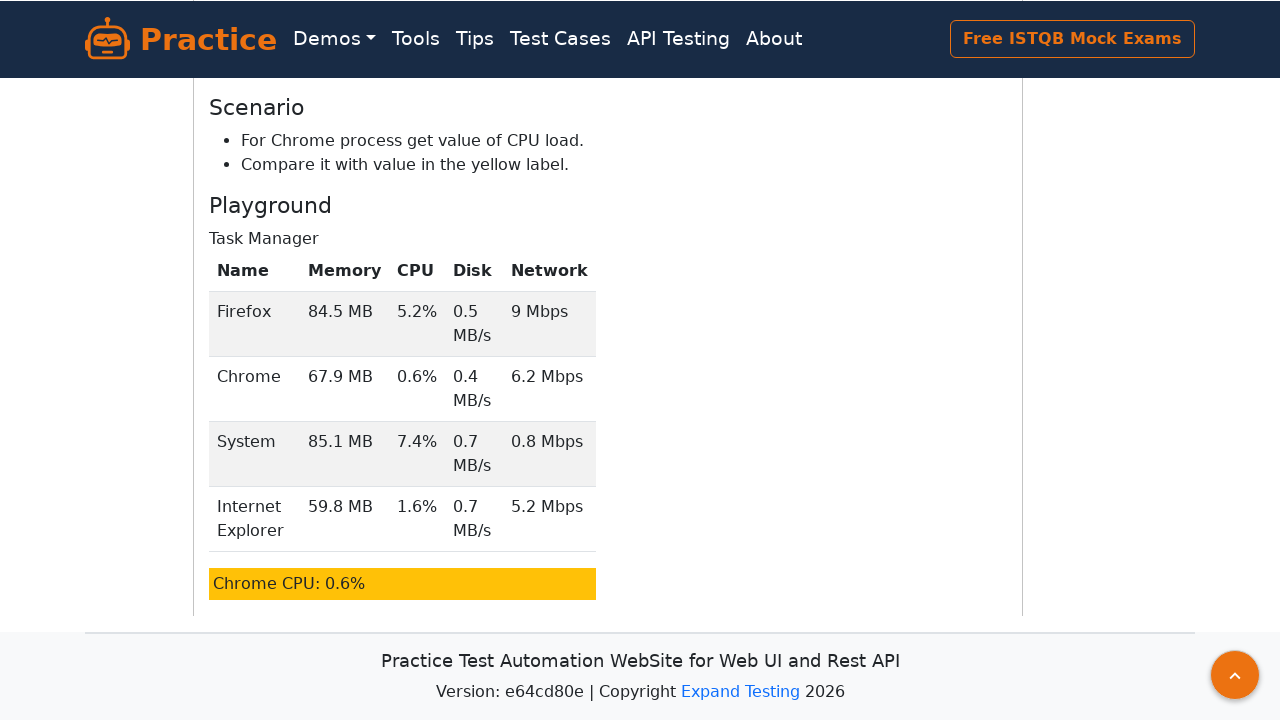

Verified that CPU value matches displayed value
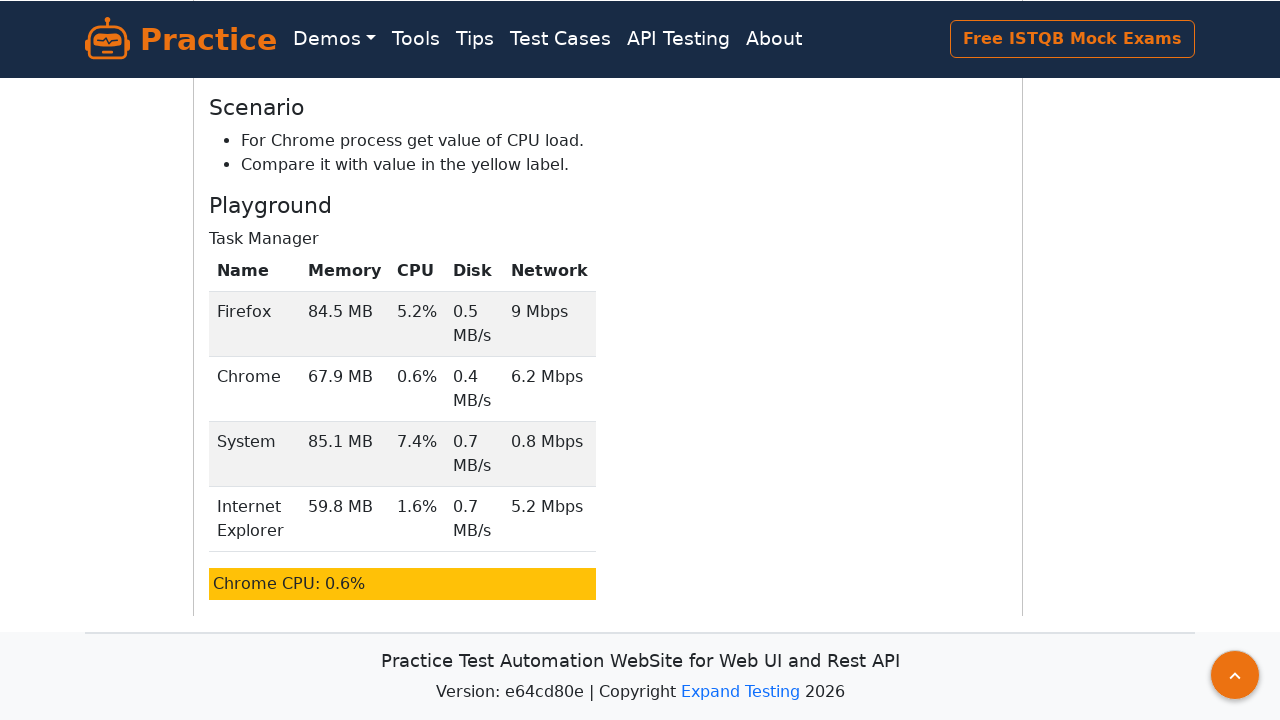

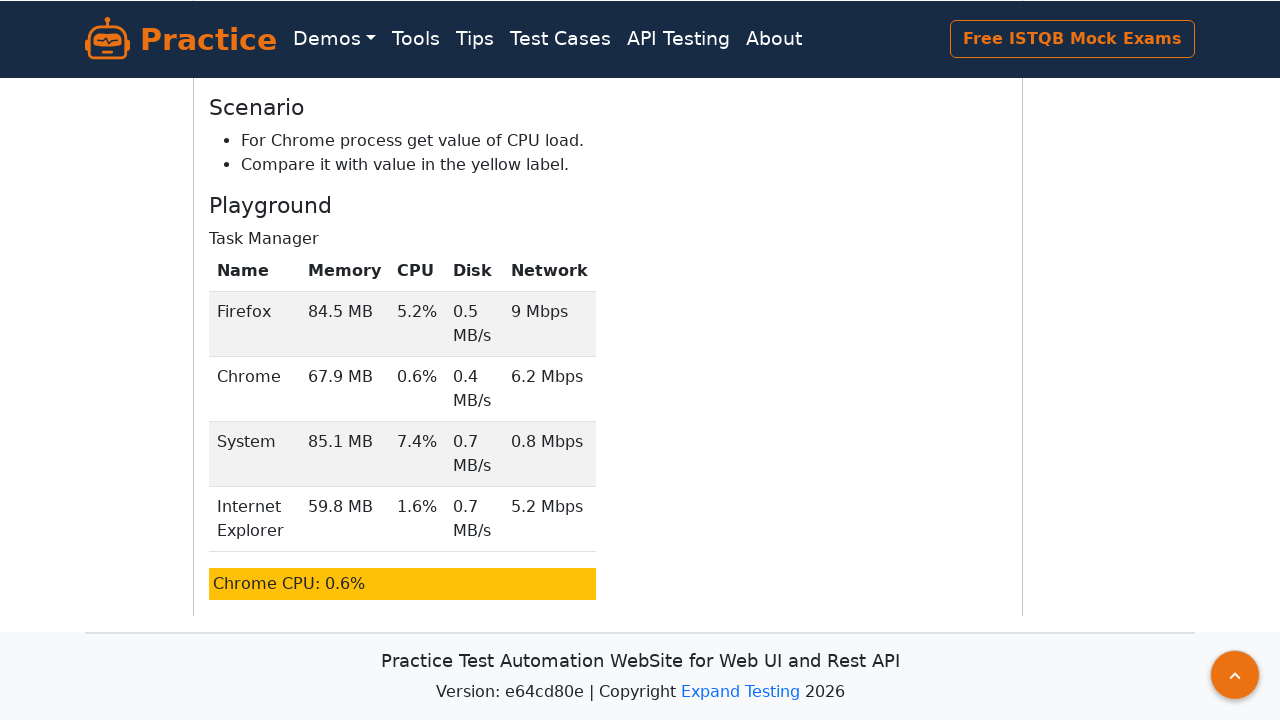